Tests timer alert that appears after 5 seconds by clicking the button and accepting the delayed dialog

Starting URL: https://demoqa.com/alerts

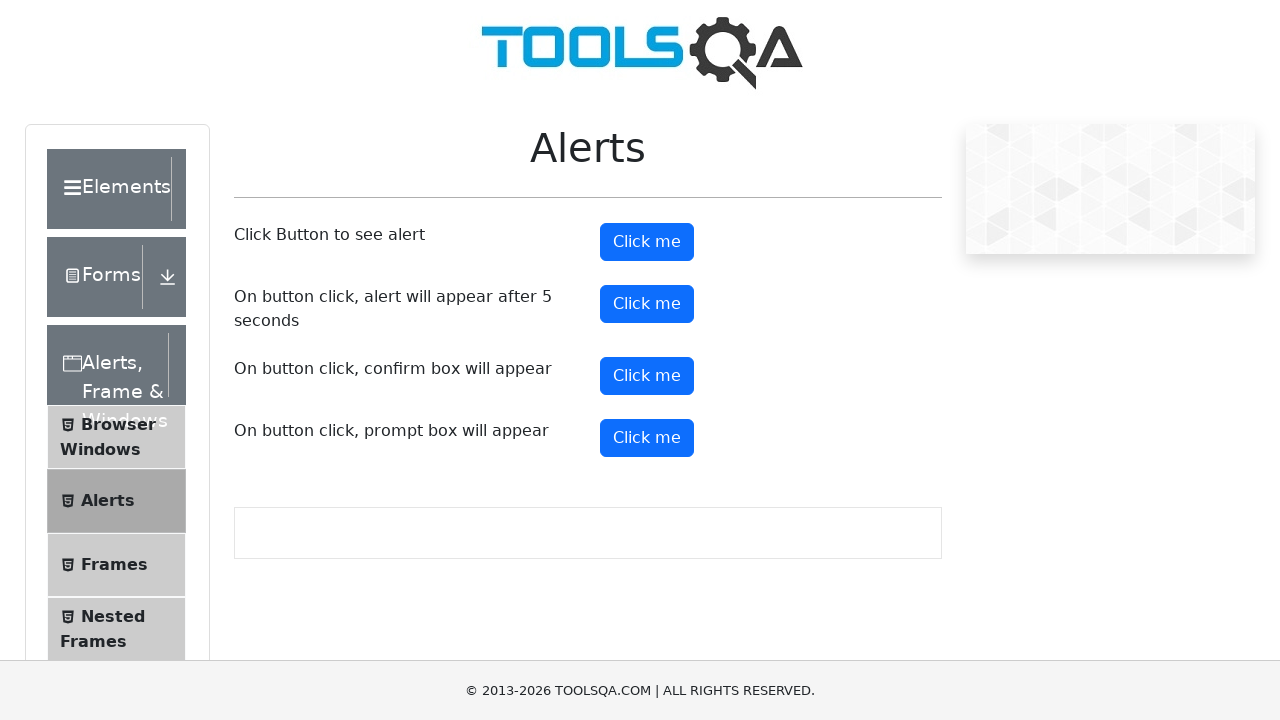

Set up dialog handler to accept alerts
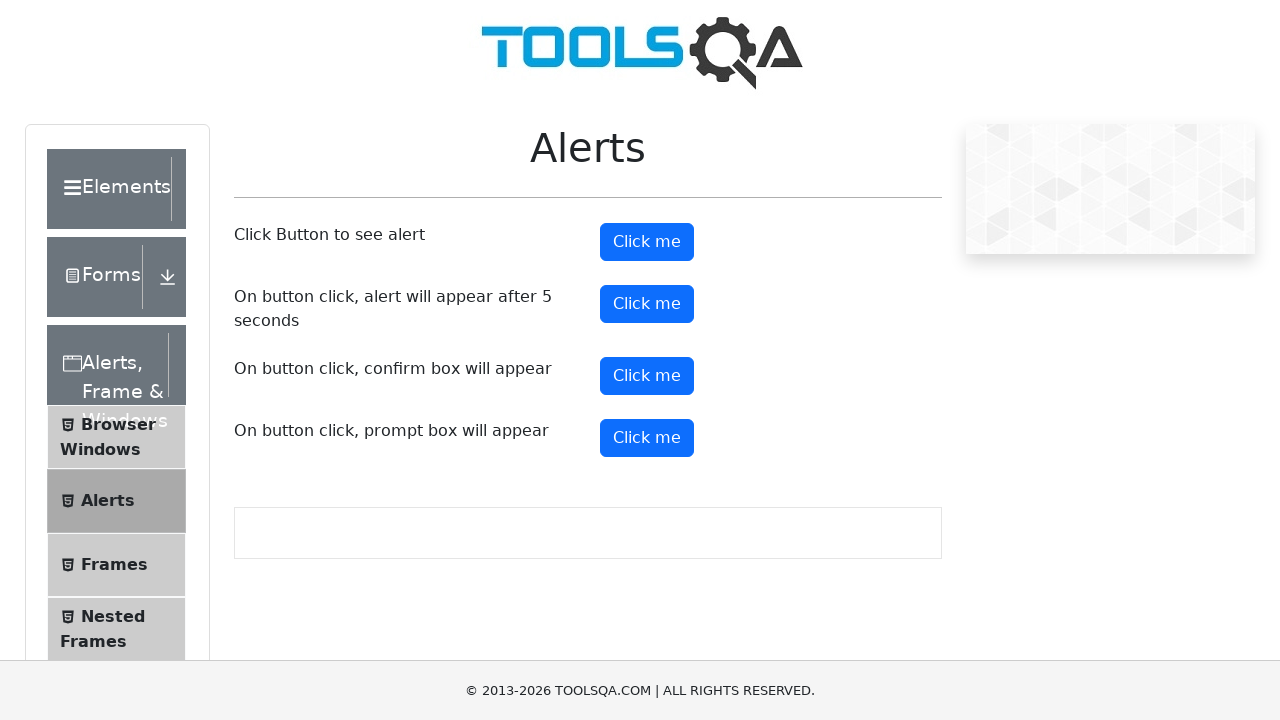

Clicked timer alert button at (647, 304) on #timerAlertButton
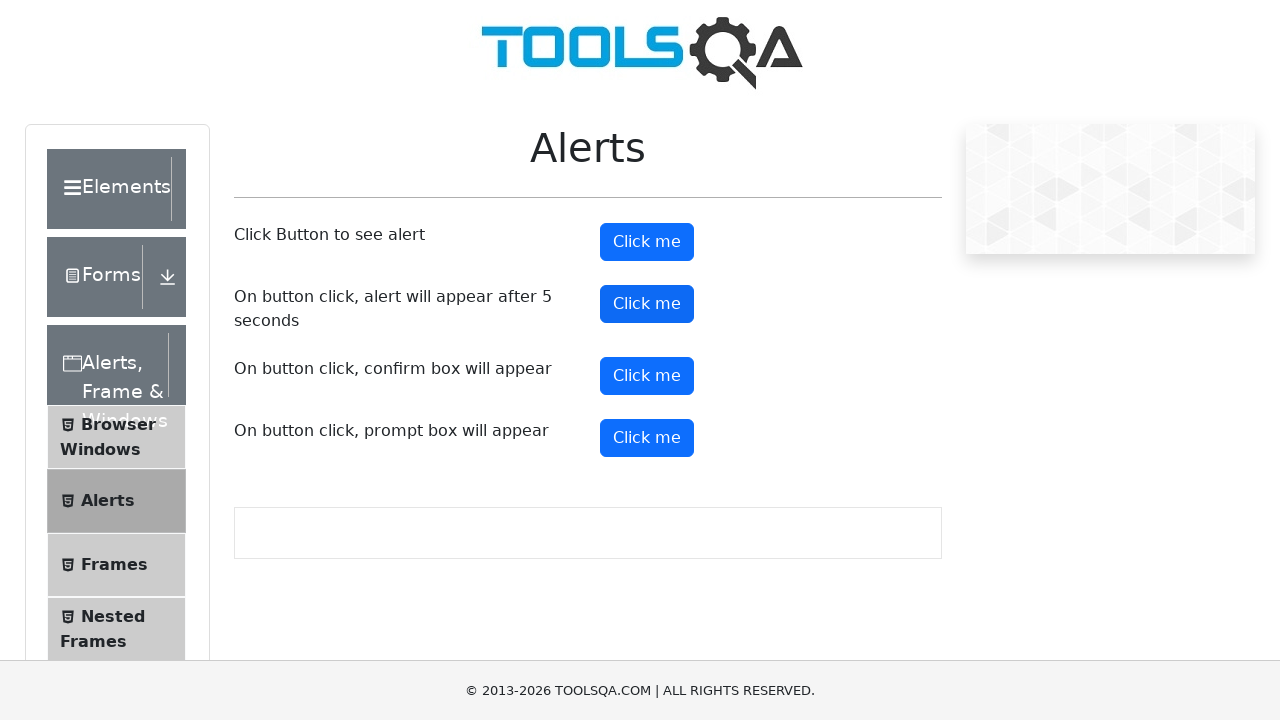

Waited 6 seconds for alert to appear and be automatically accepted
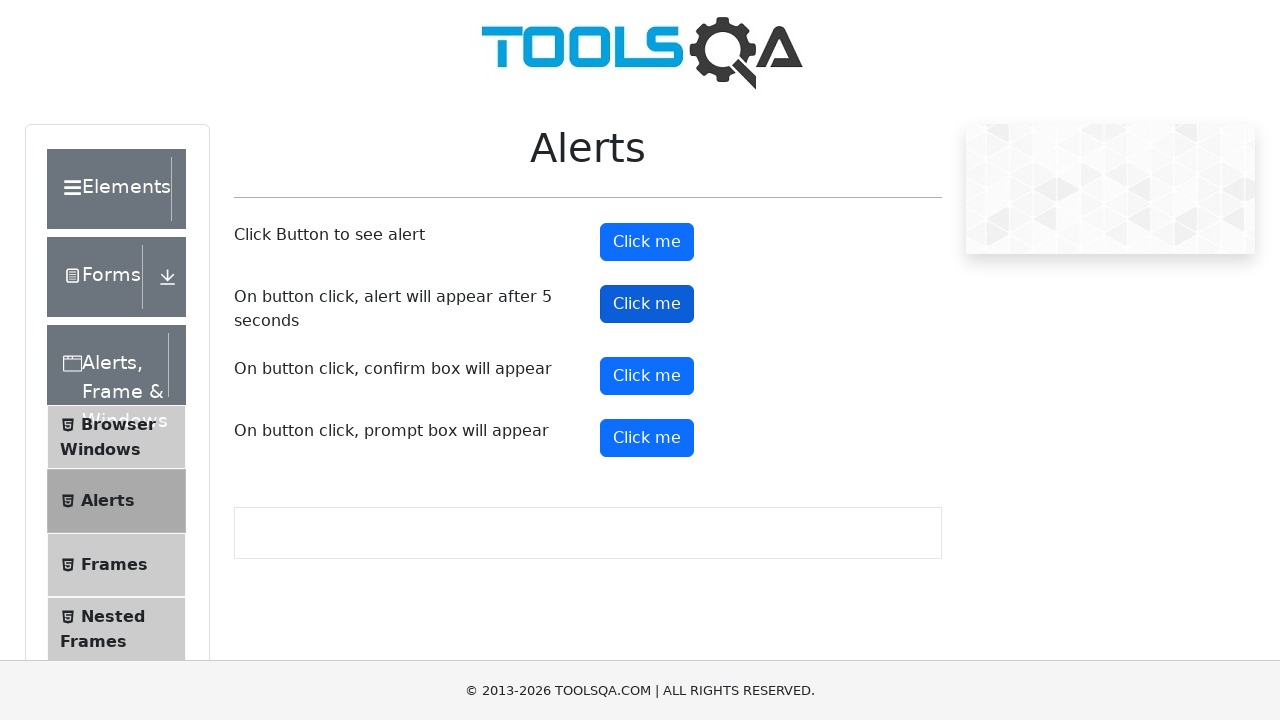

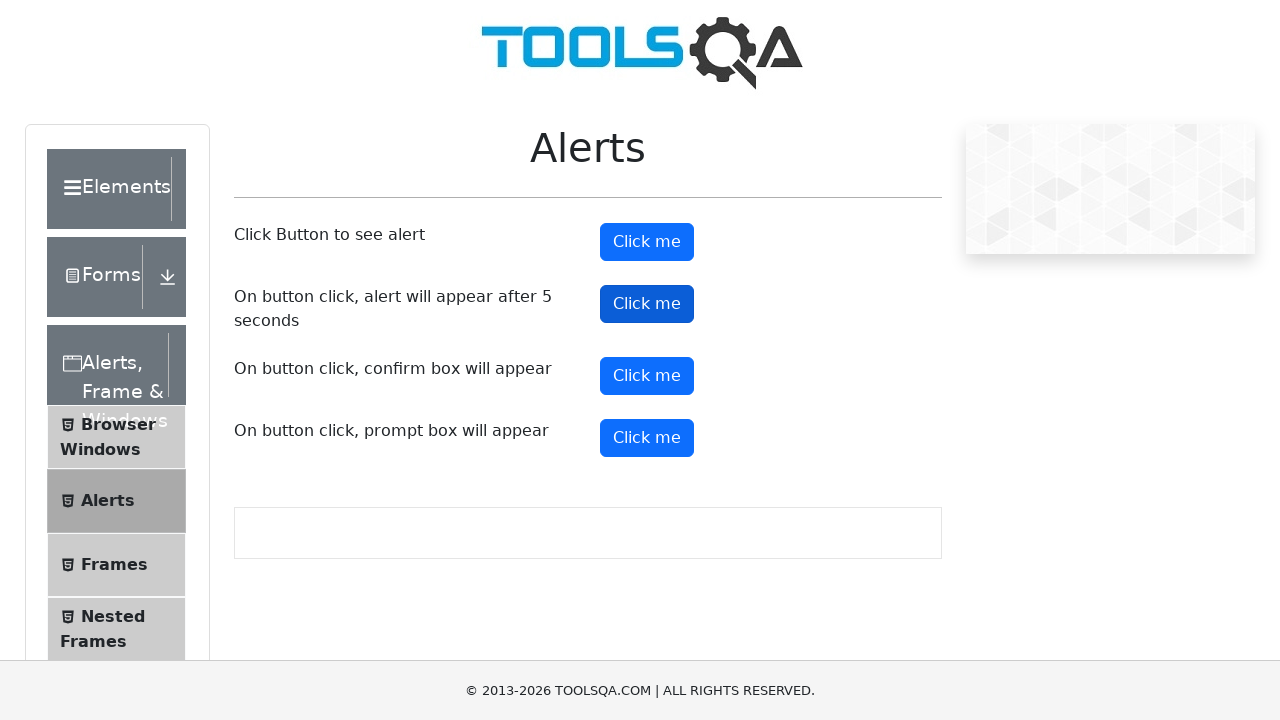